Tests drag and drop functionality by dragging three menu items (Fried Chicken, Hamburger, and Ice Cream) to a plate target area using mouse movements.

Starting URL: https://kitchen.applitools.com/ingredients/drag-and-drop

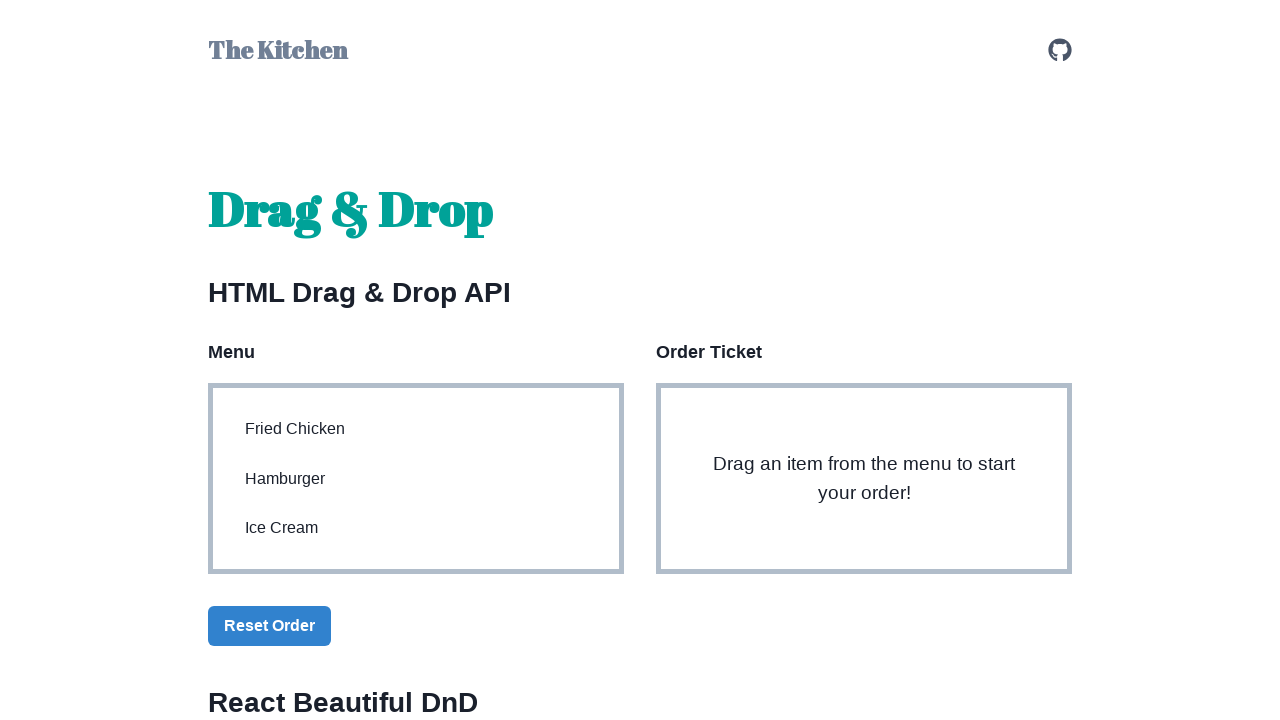

Waited for Fried Chicken menu item to be visible
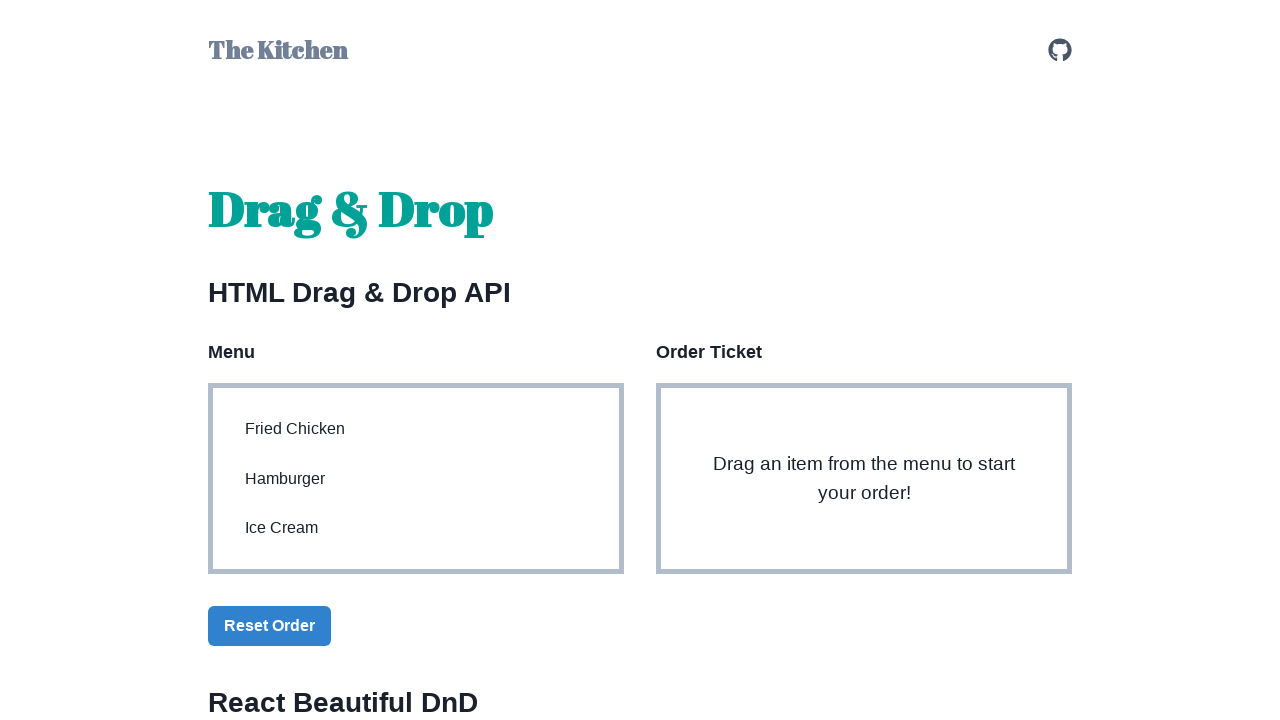

Waited for Hamburger menu item to be visible
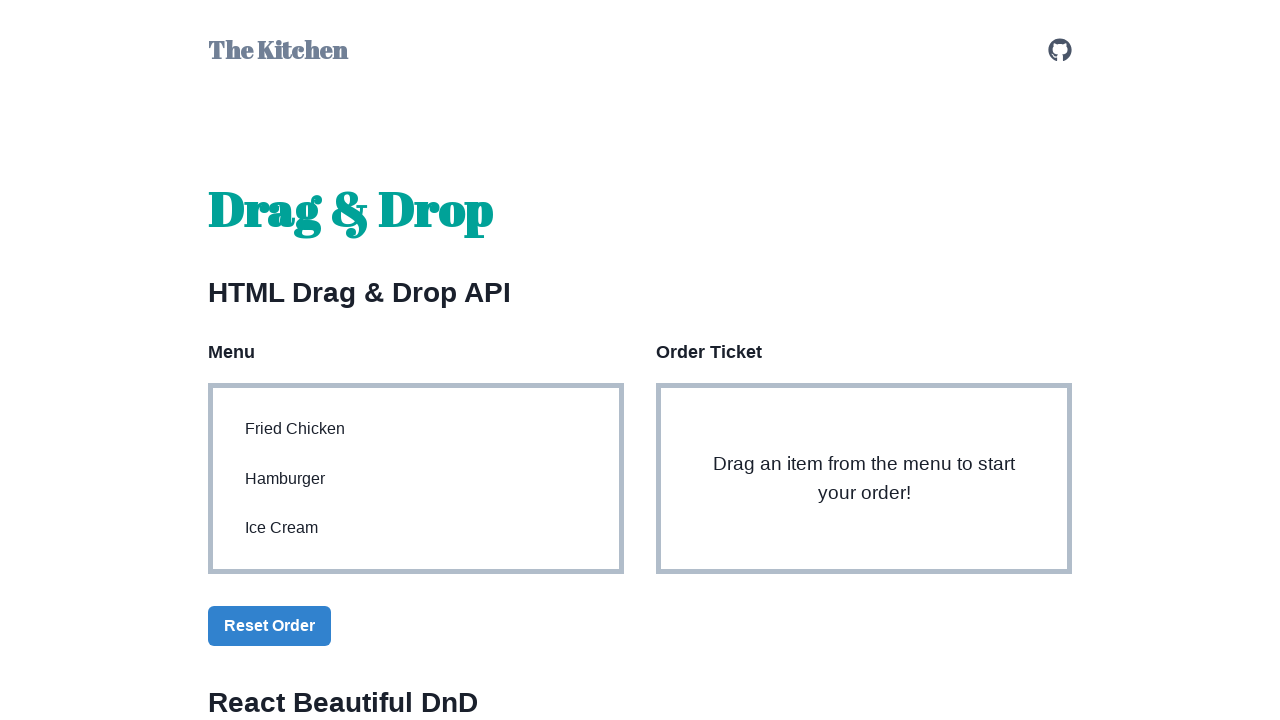

Waited for Ice Cream menu item to be visible
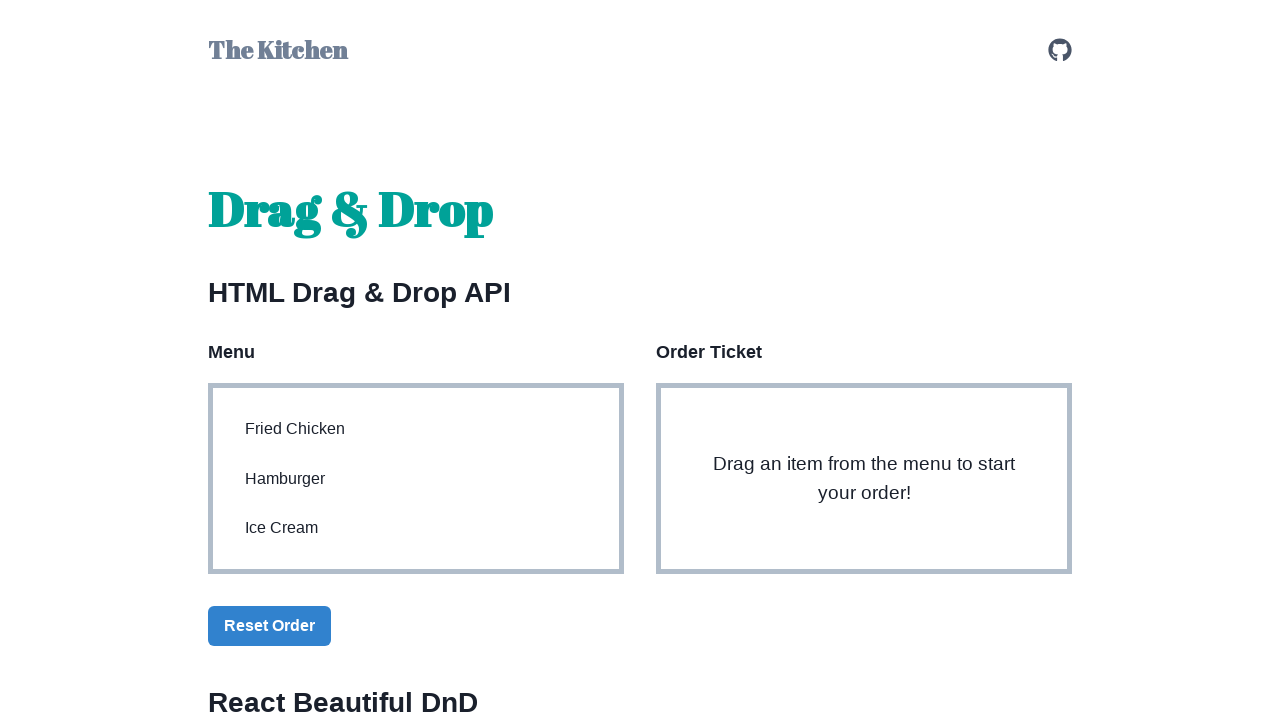

Waited for plate target area to be visible
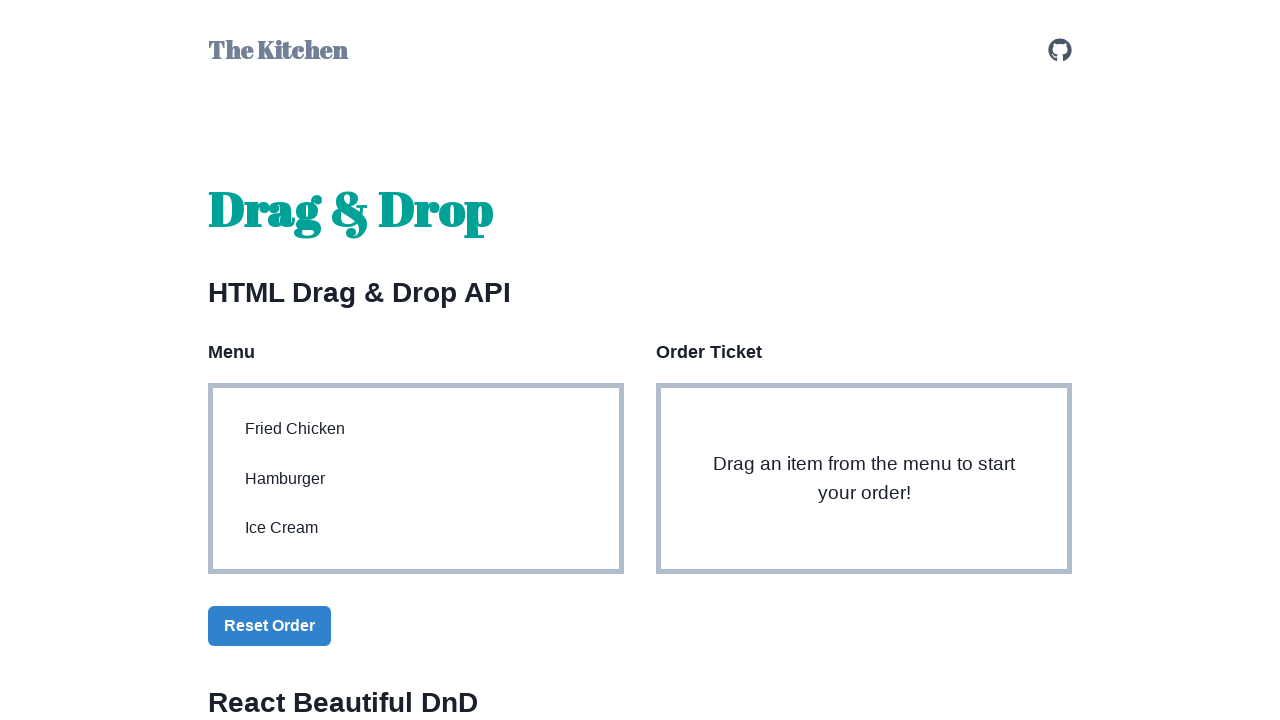

Moved mouse to Fried Chicken menu item at (416, 429)
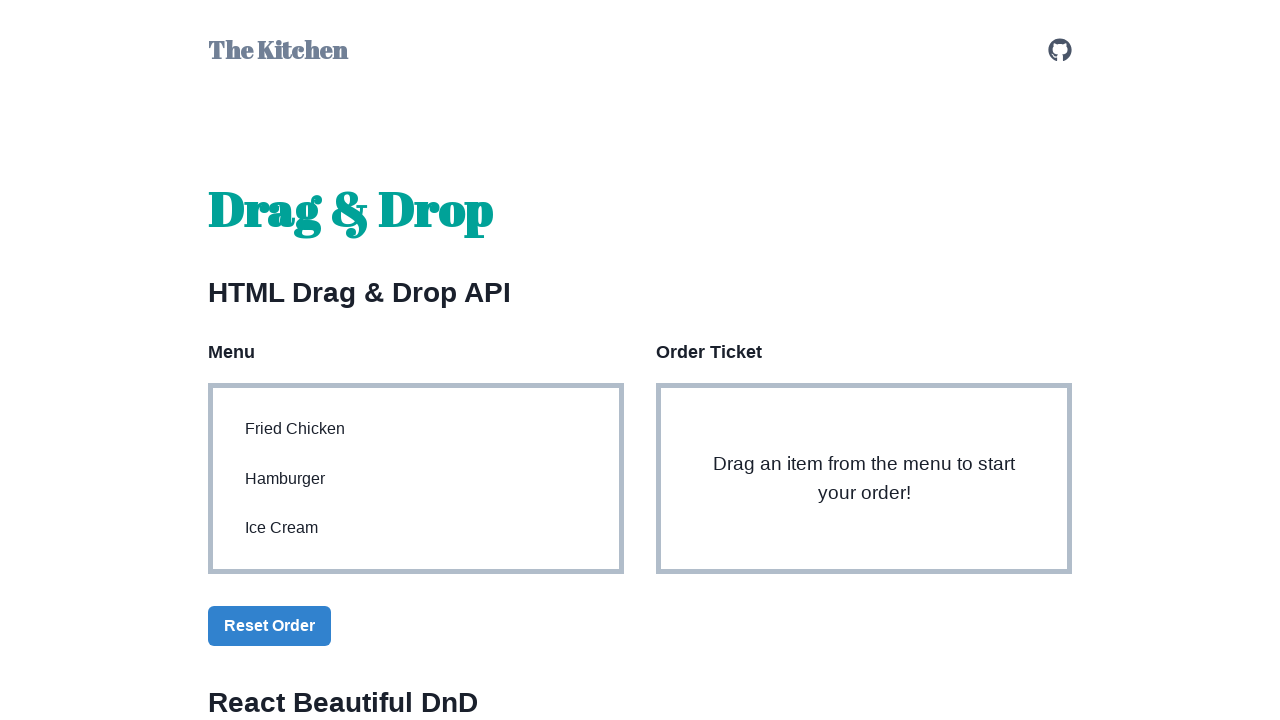

Pressed mouse button down on Fried Chicken at (416, 429)
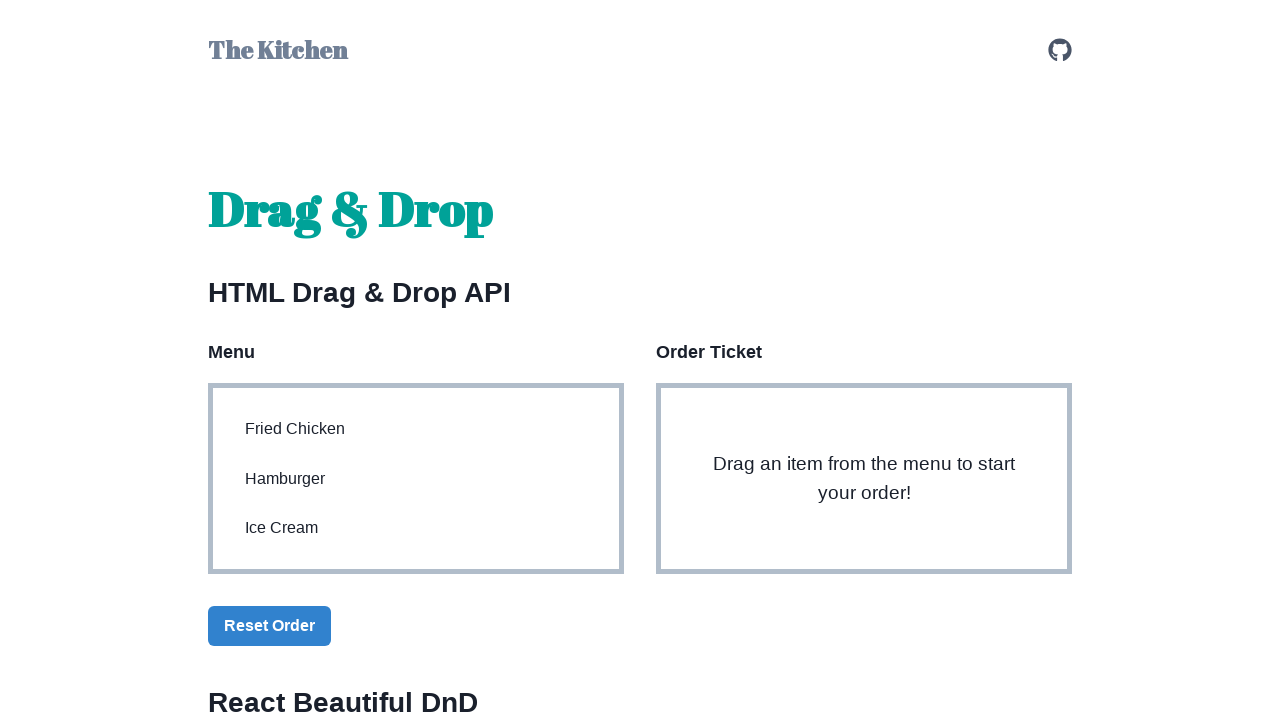

Dragged Fried Chicken to plate target area at (864, 479)
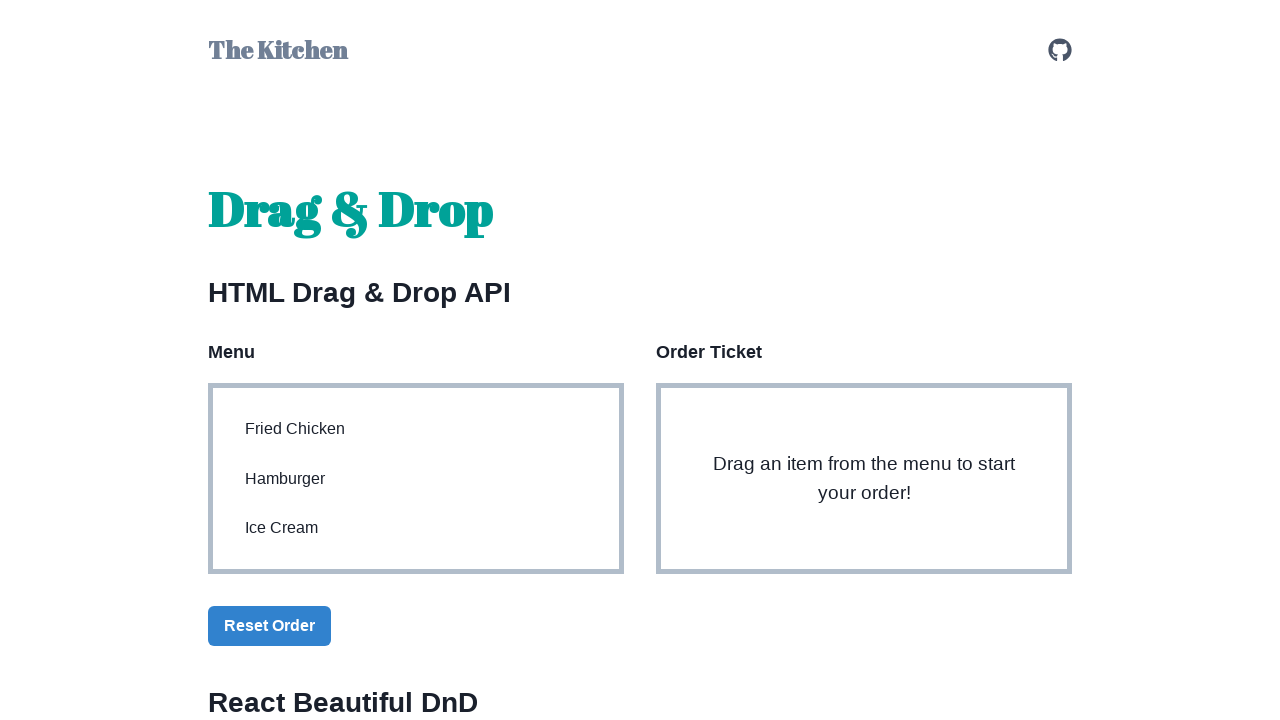

Released mouse button to drop Fried Chicken on plate at (864, 479)
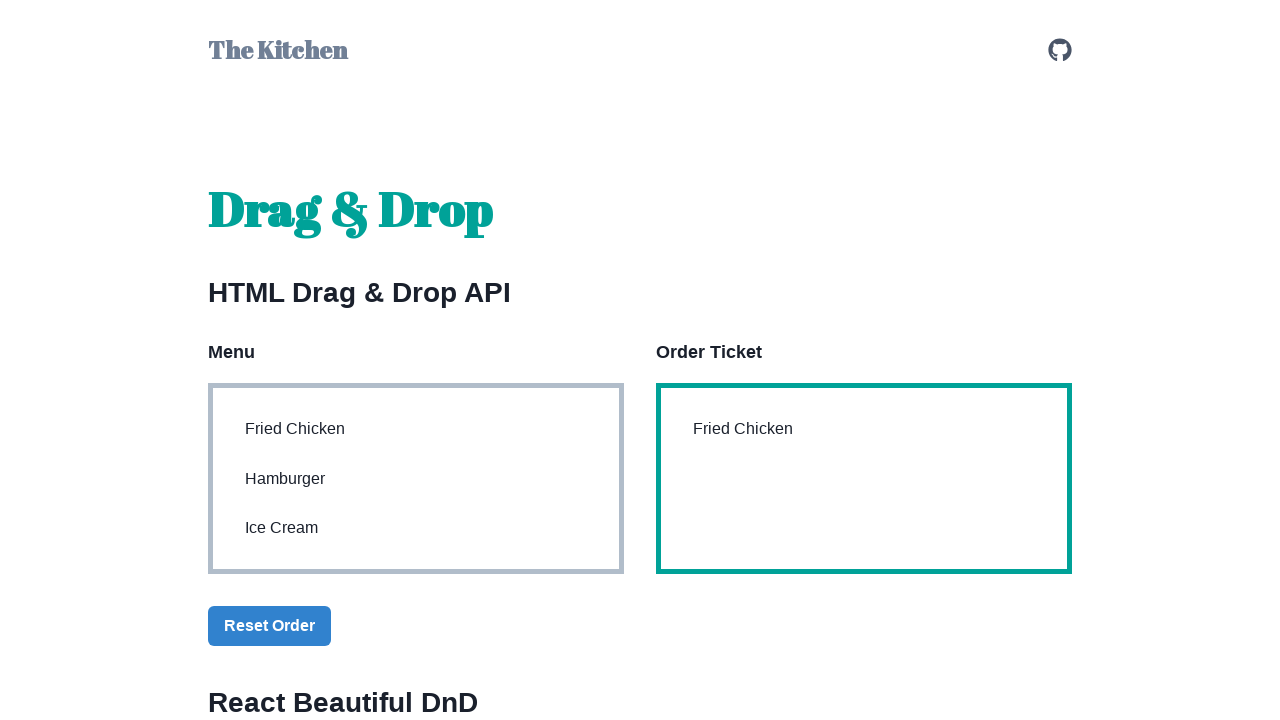

Moved mouse to Hamburger menu item at (416, 479)
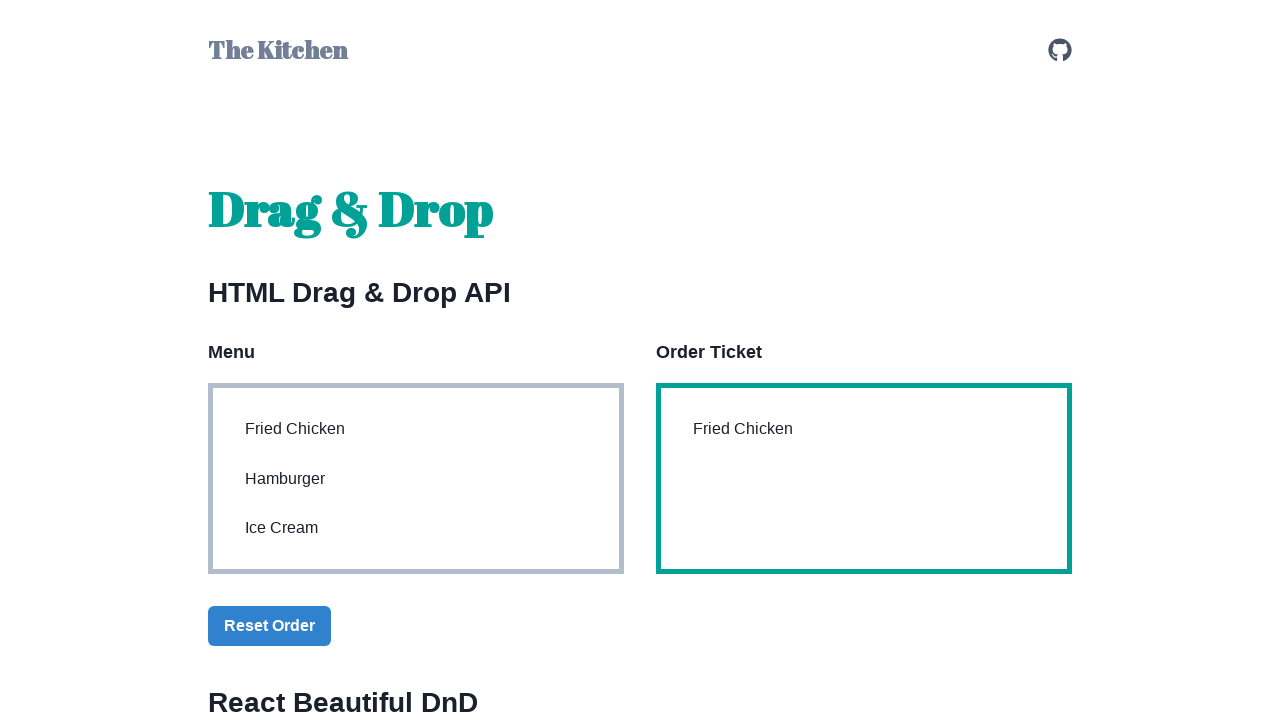

Pressed mouse button down on Hamburger at (416, 479)
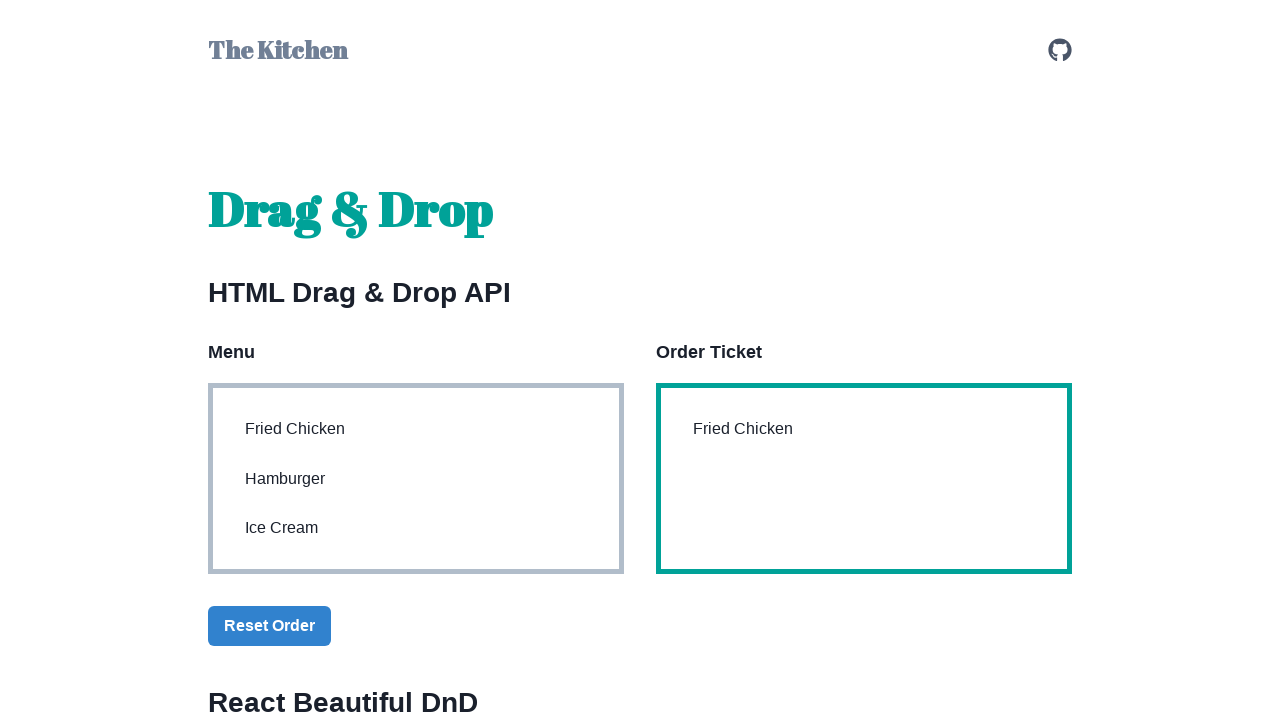

Dragged Hamburger to plate target area at (864, 479)
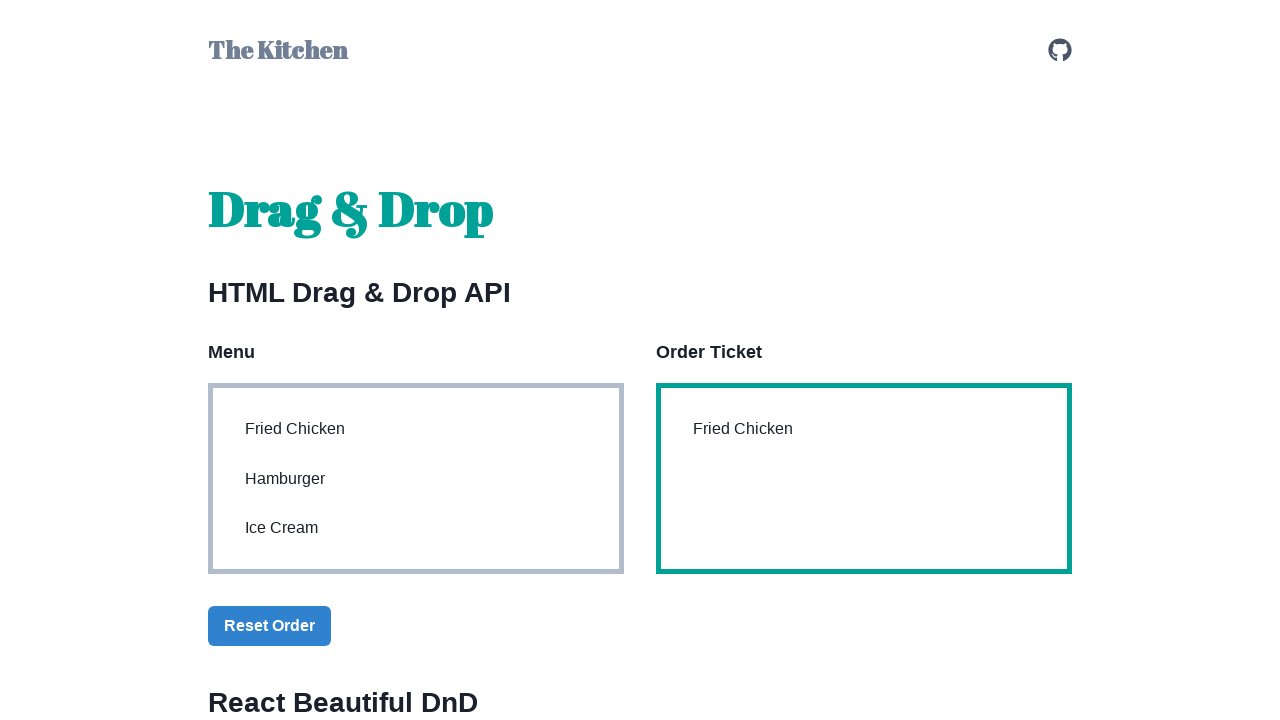

Released mouse button to drop Hamburger on plate at (864, 479)
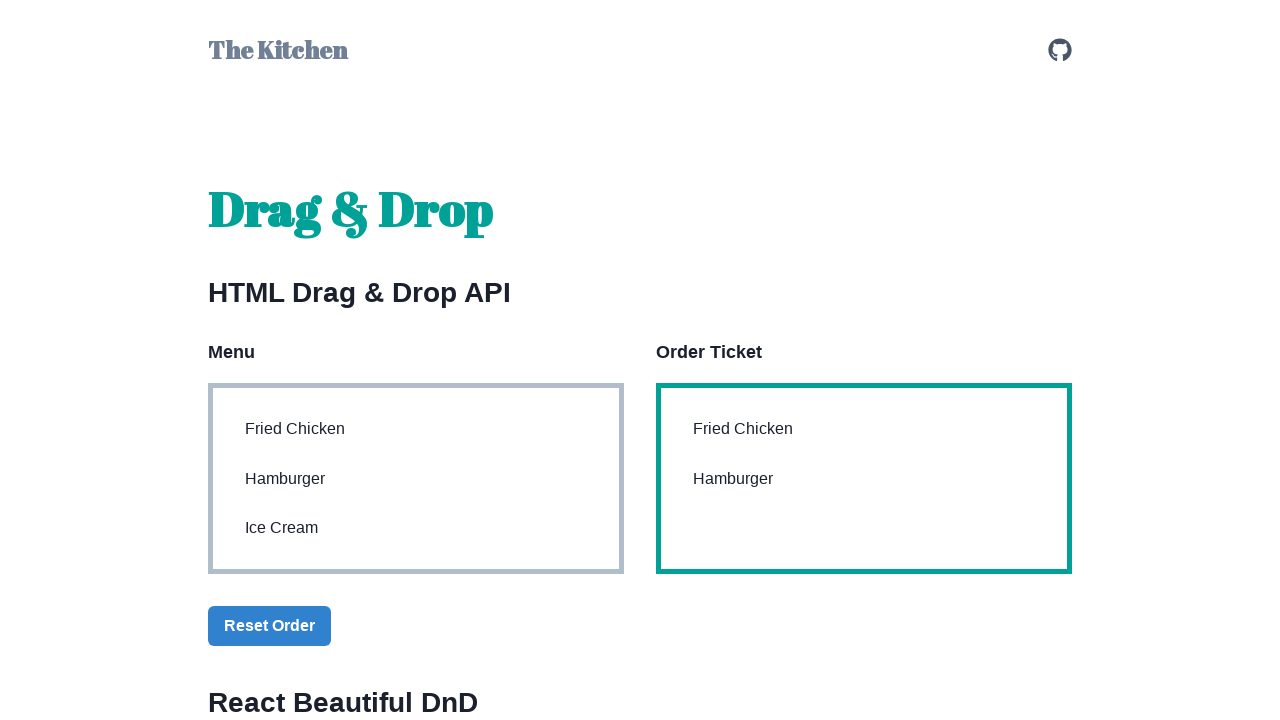

Moved mouse to Ice Cream menu item at (416, 528)
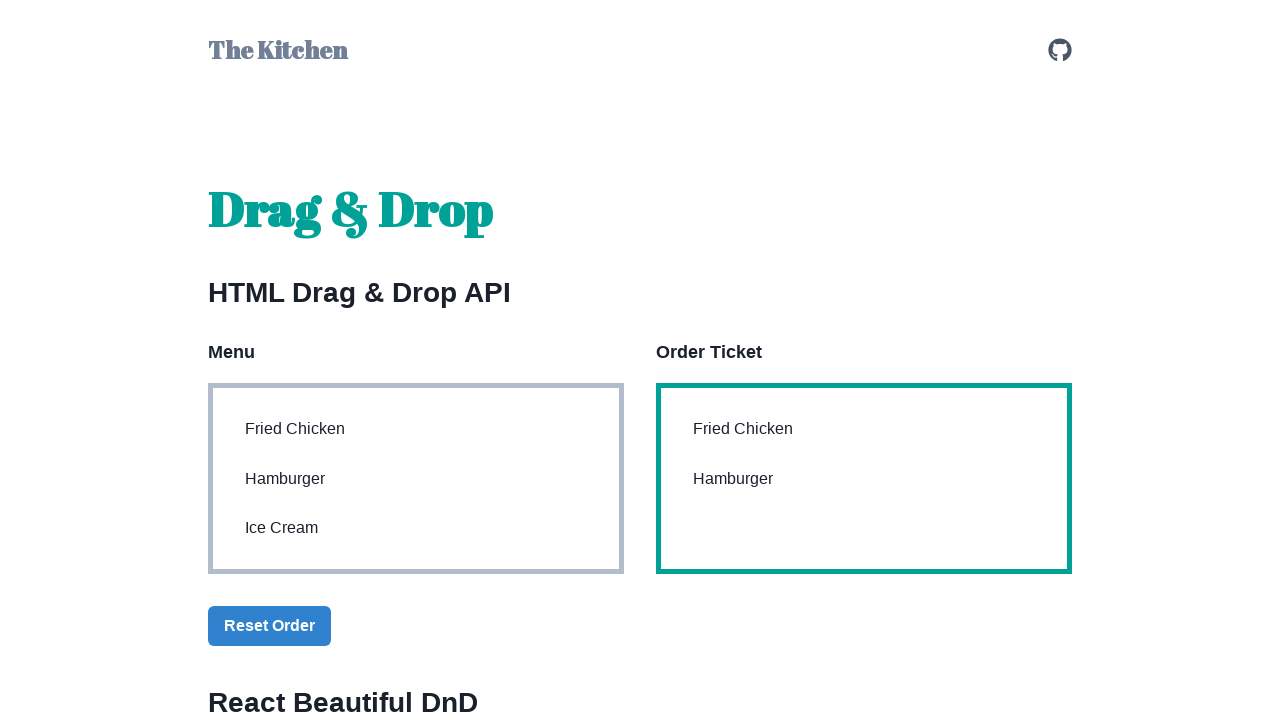

Pressed mouse button down on Ice Cream at (416, 528)
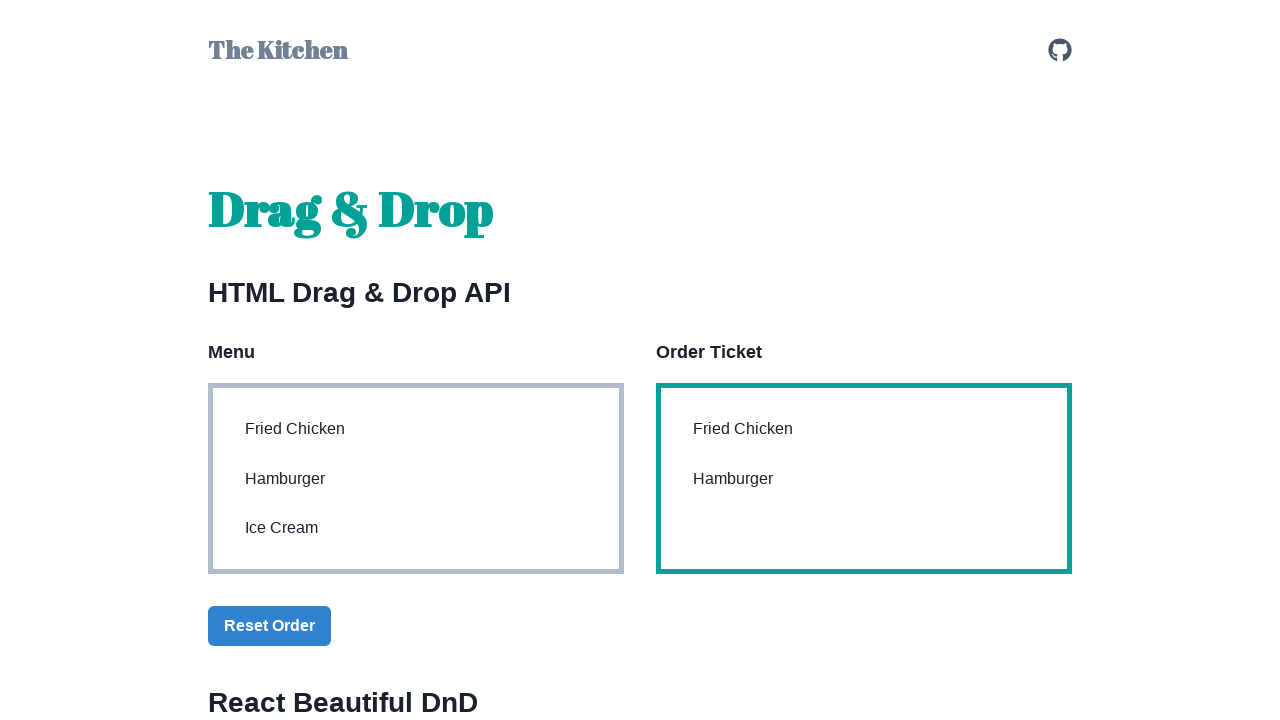

Dragged Ice Cream to plate target area at (864, 479)
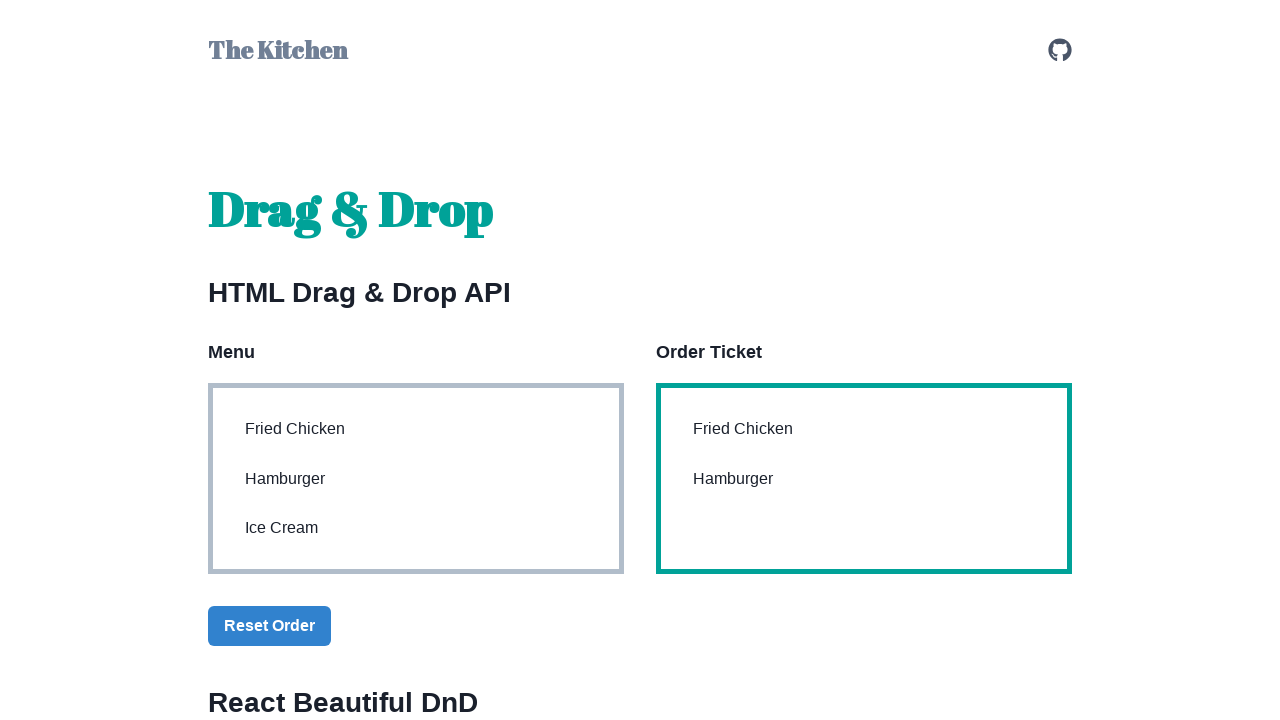

Released mouse button to drop Ice Cream on plate at (864, 479)
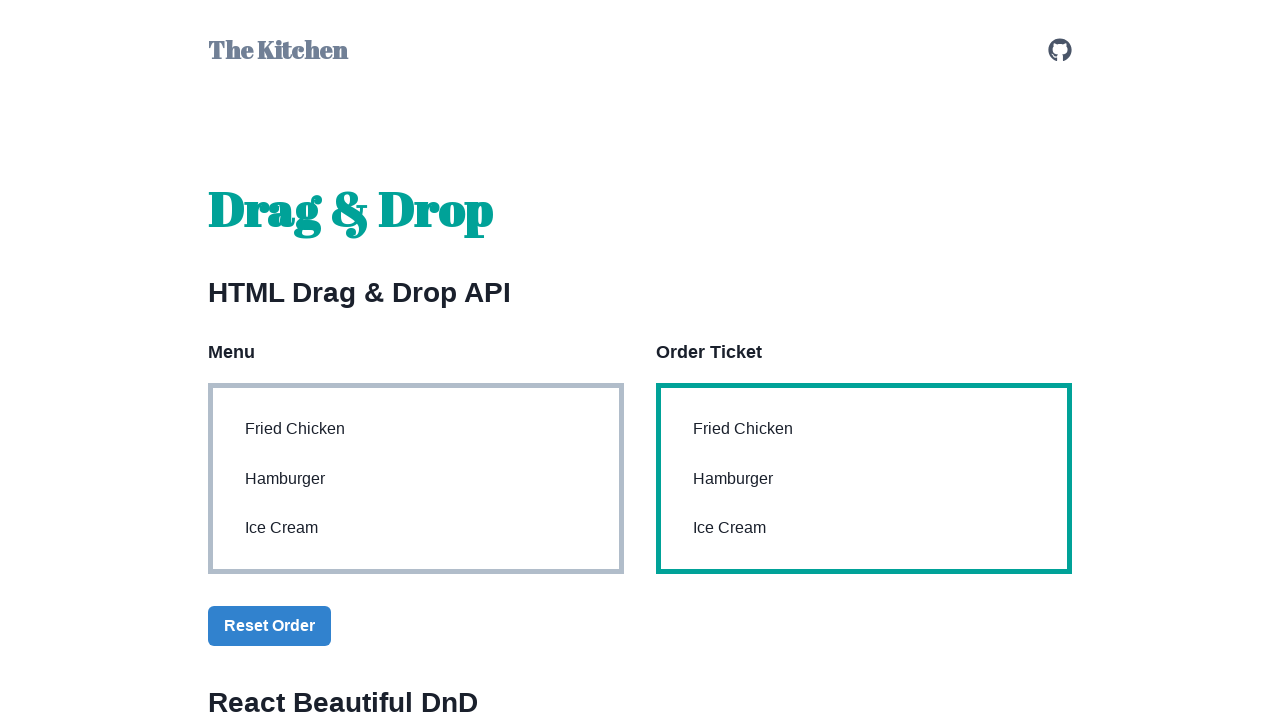

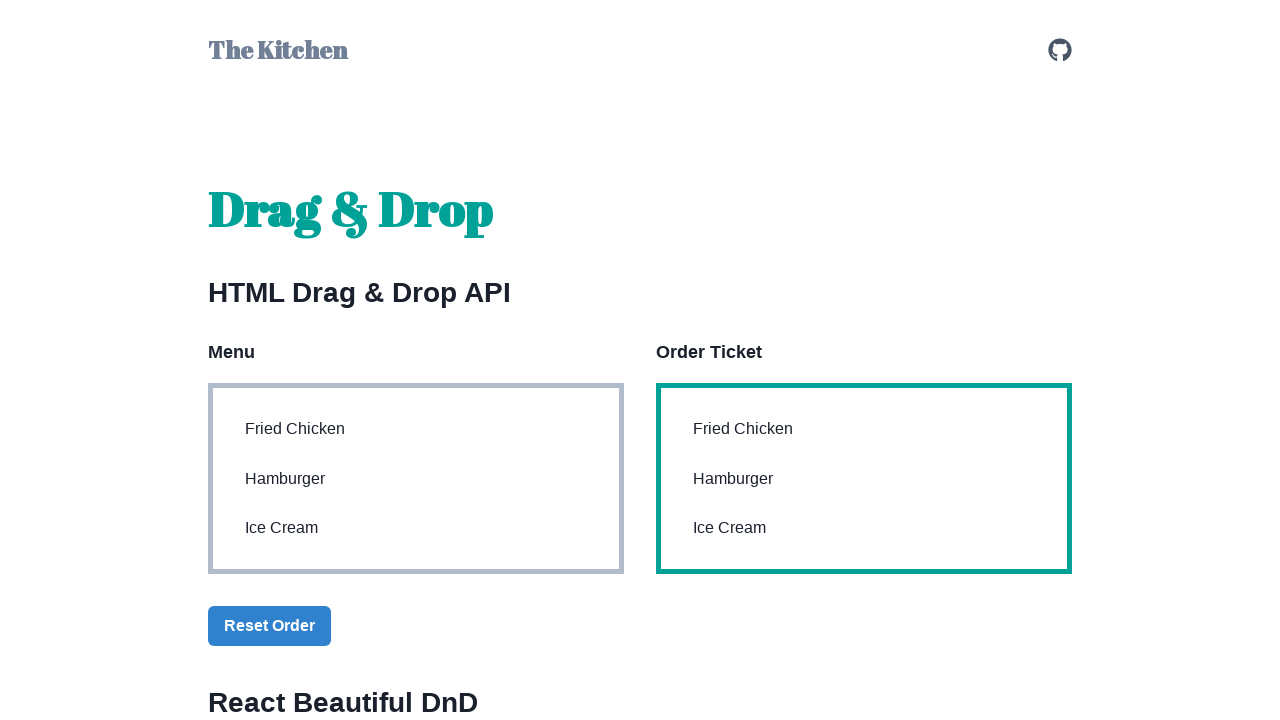